Tests date selection by selecting year, month, and day from separate dropdown menus and verifying the selected values

Starting URL: https://practice.cydeo.com/dropdown

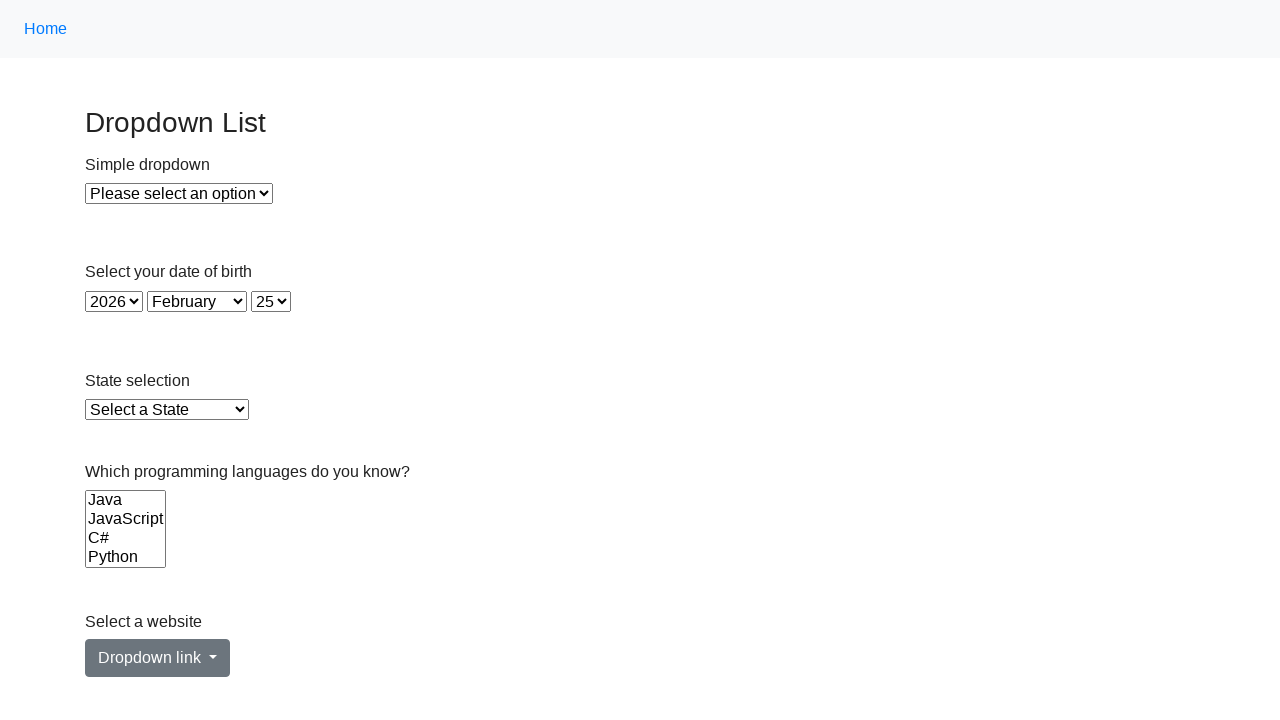

Selected year 1933 from year dropdown on select#year
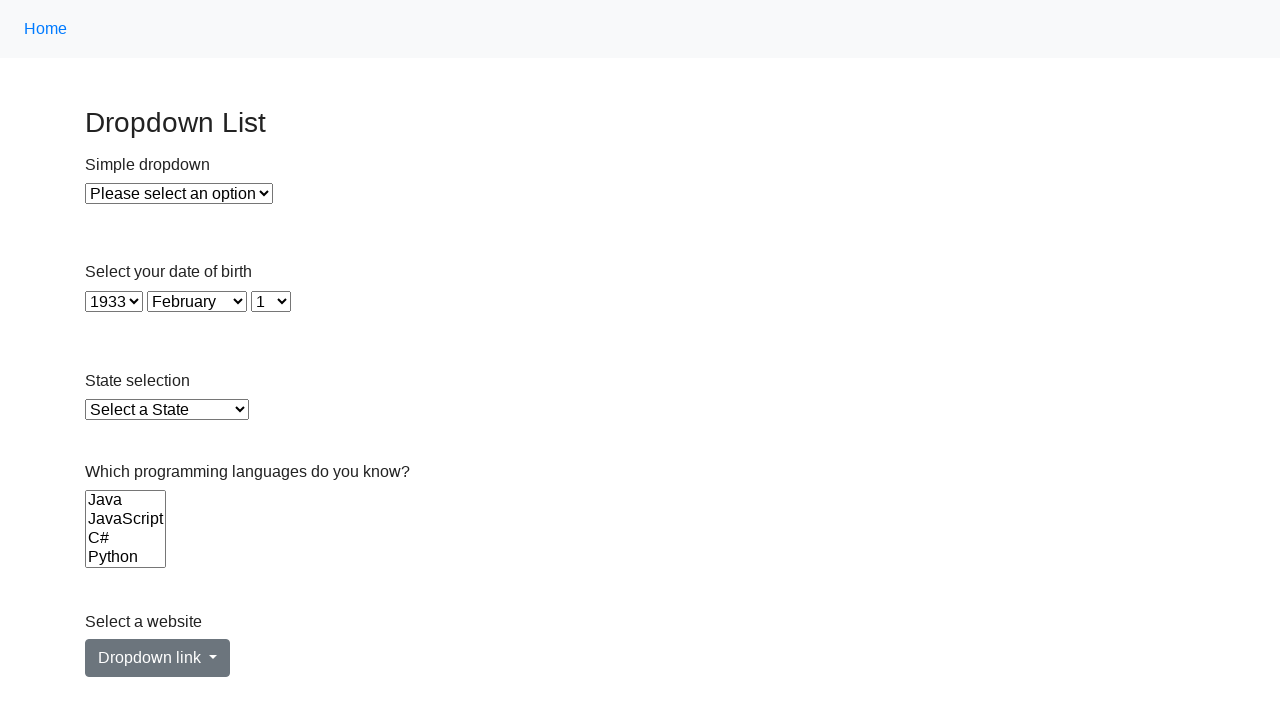

Selected month 11 (December) from month dropdown on select#month
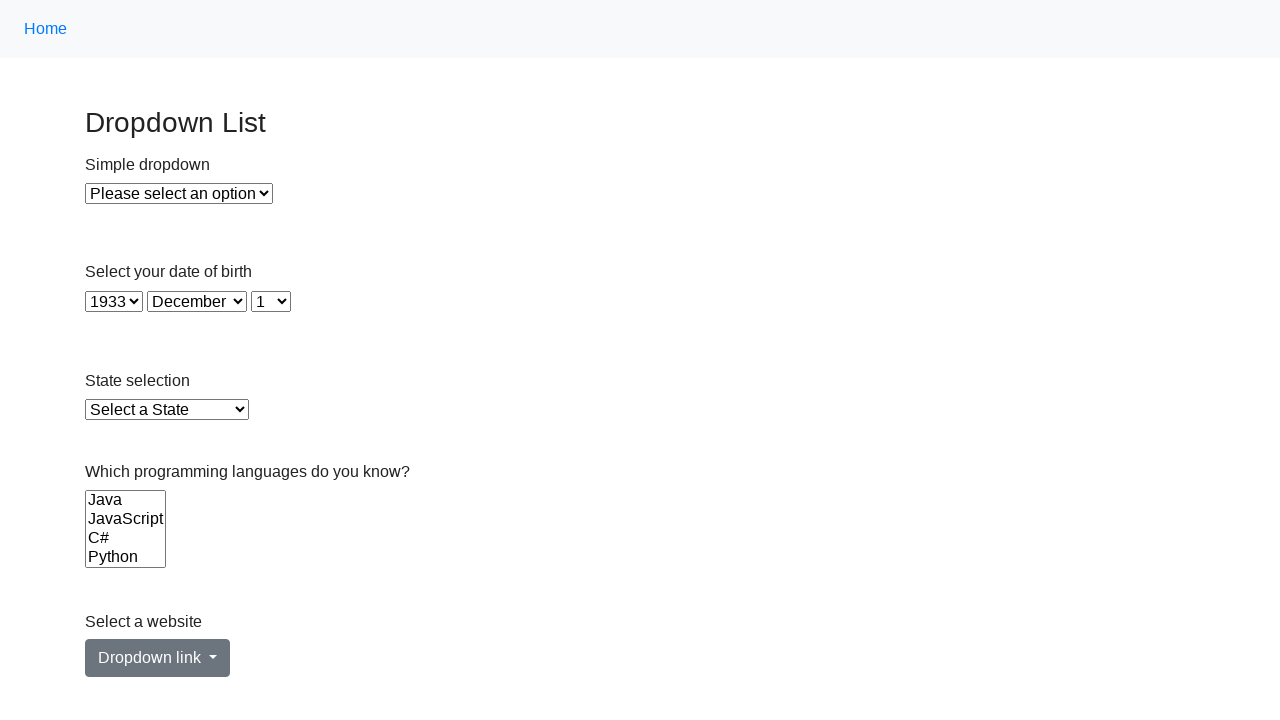

Selected day 1 from day dropdown on select#day
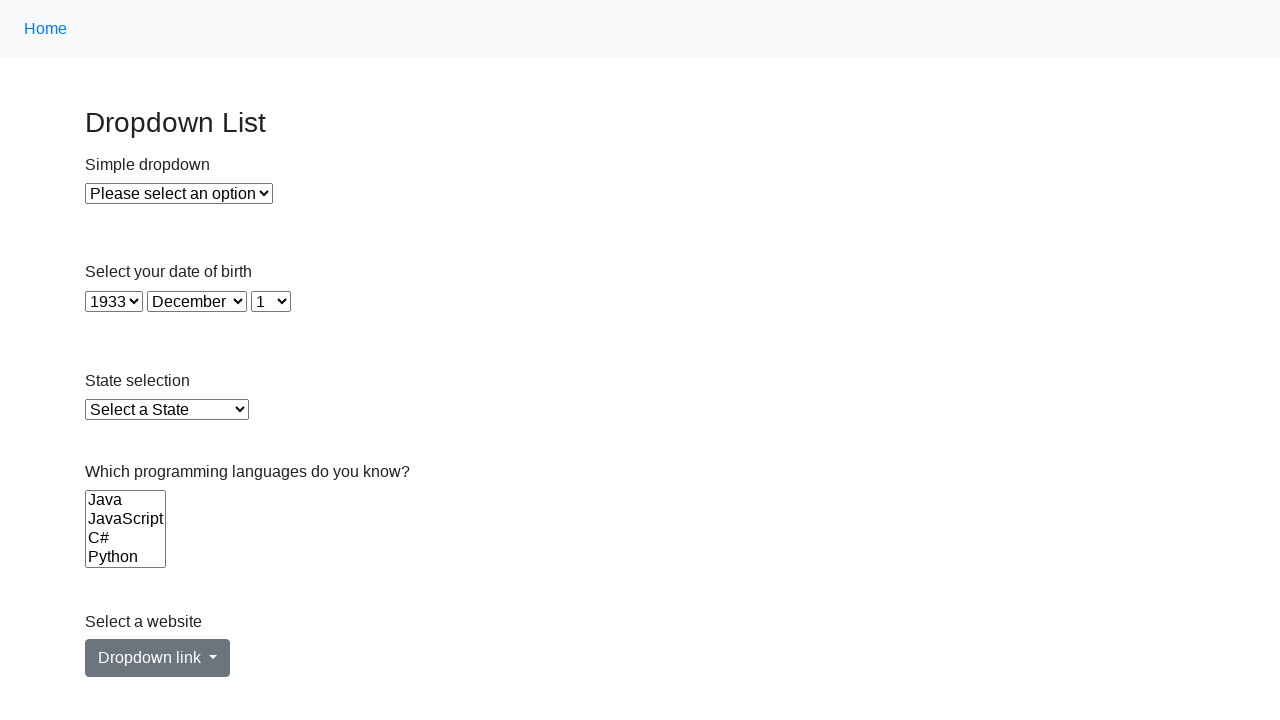

Verified year dropdown value is 1933
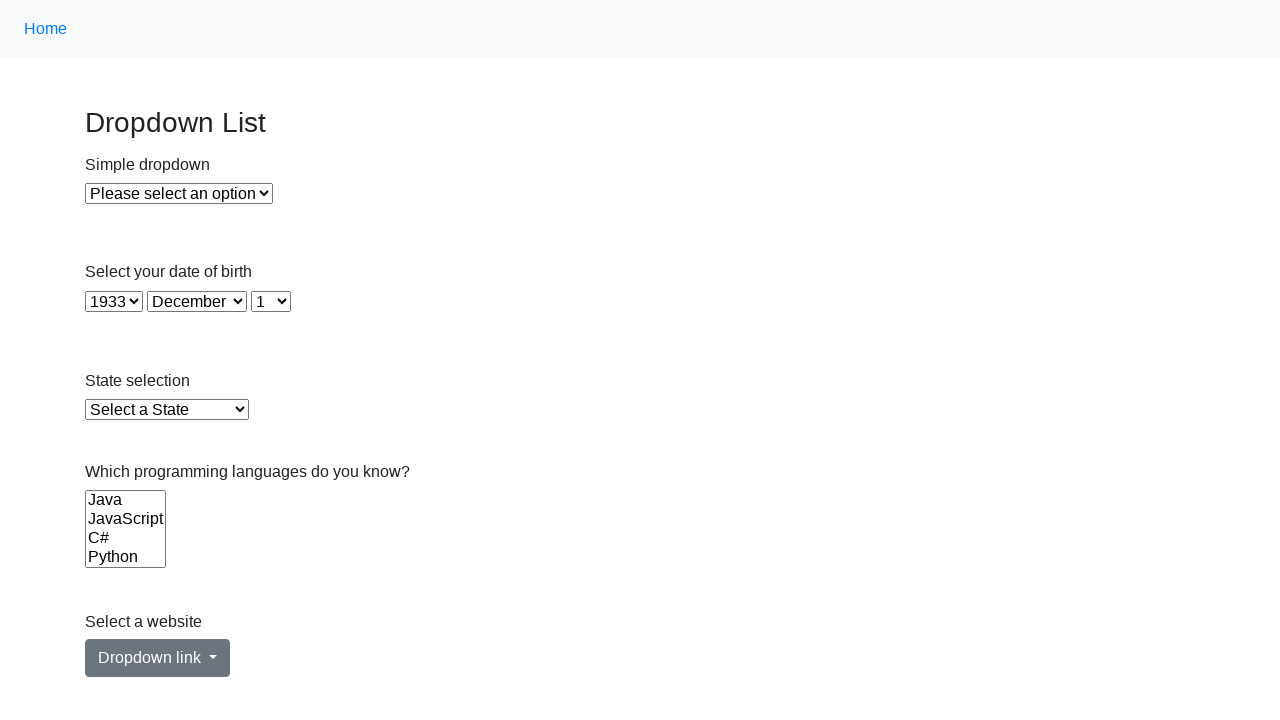

Verified month dropdown shows December
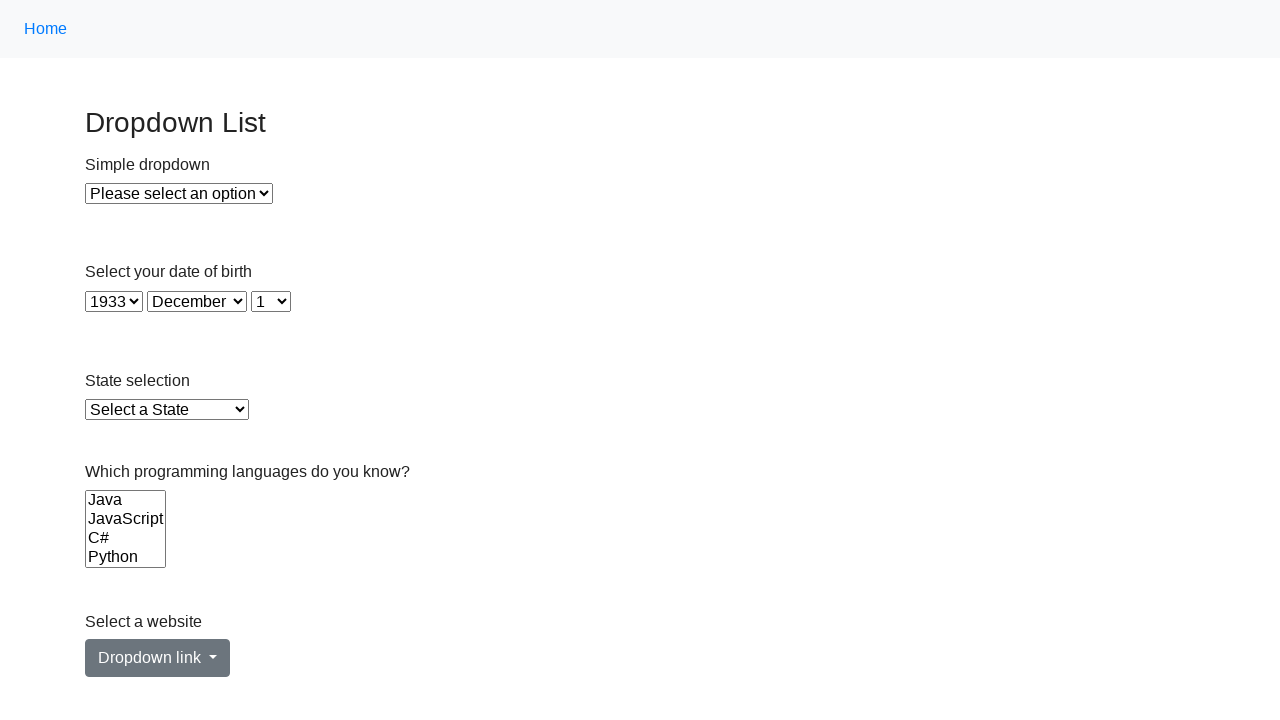

Verified day dropdown value is 1
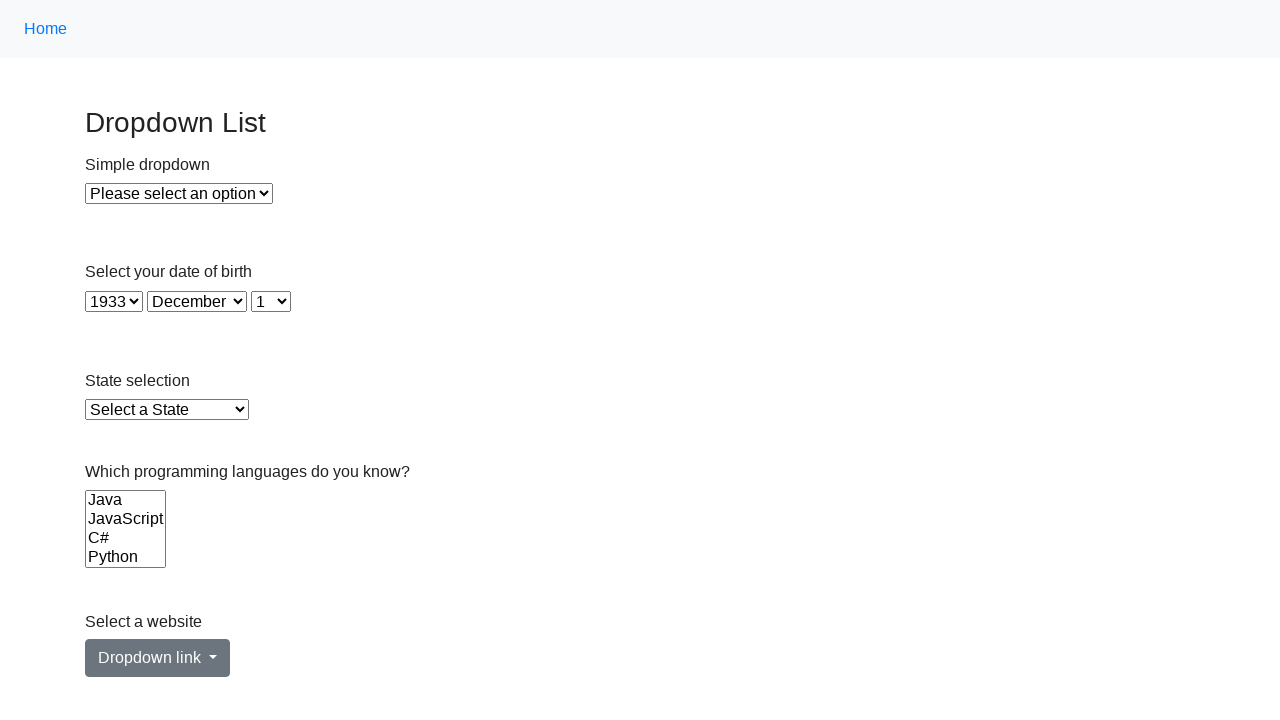

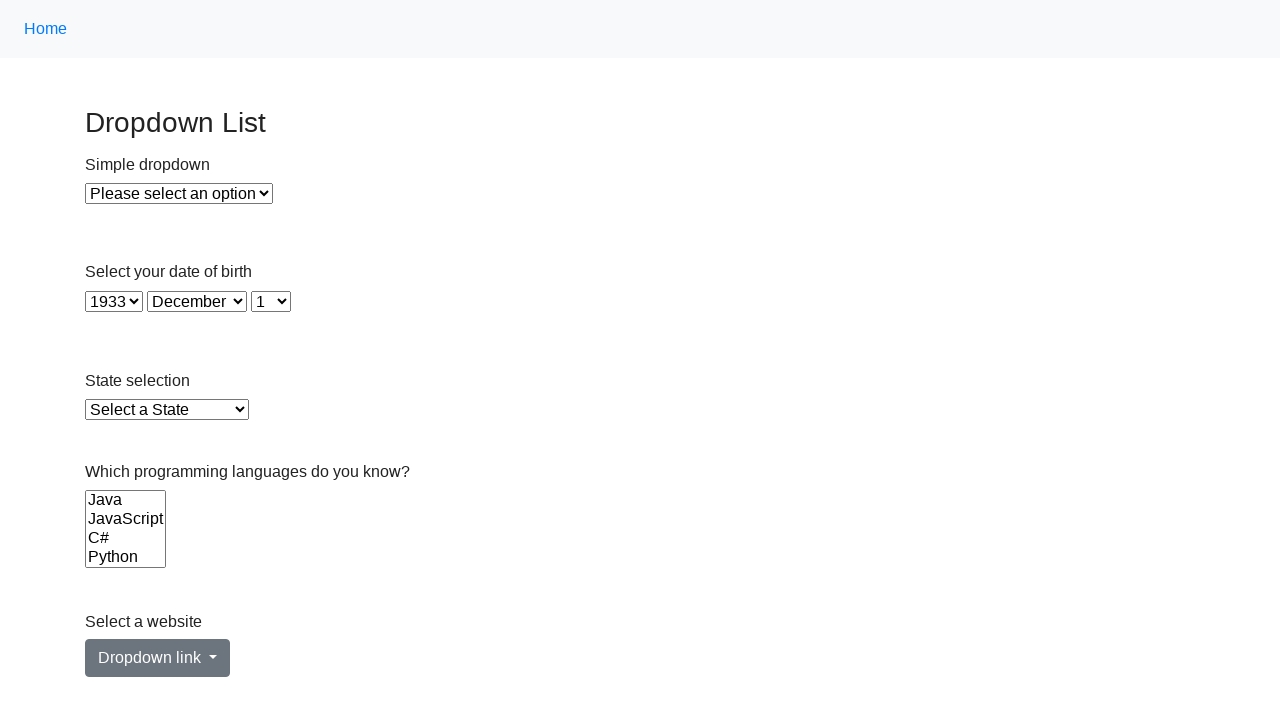